Tests file upload functionality on a demo registration page by uploading an image file to a file input element.

Starting URL: https://demo.automationtesting.in/Register.html

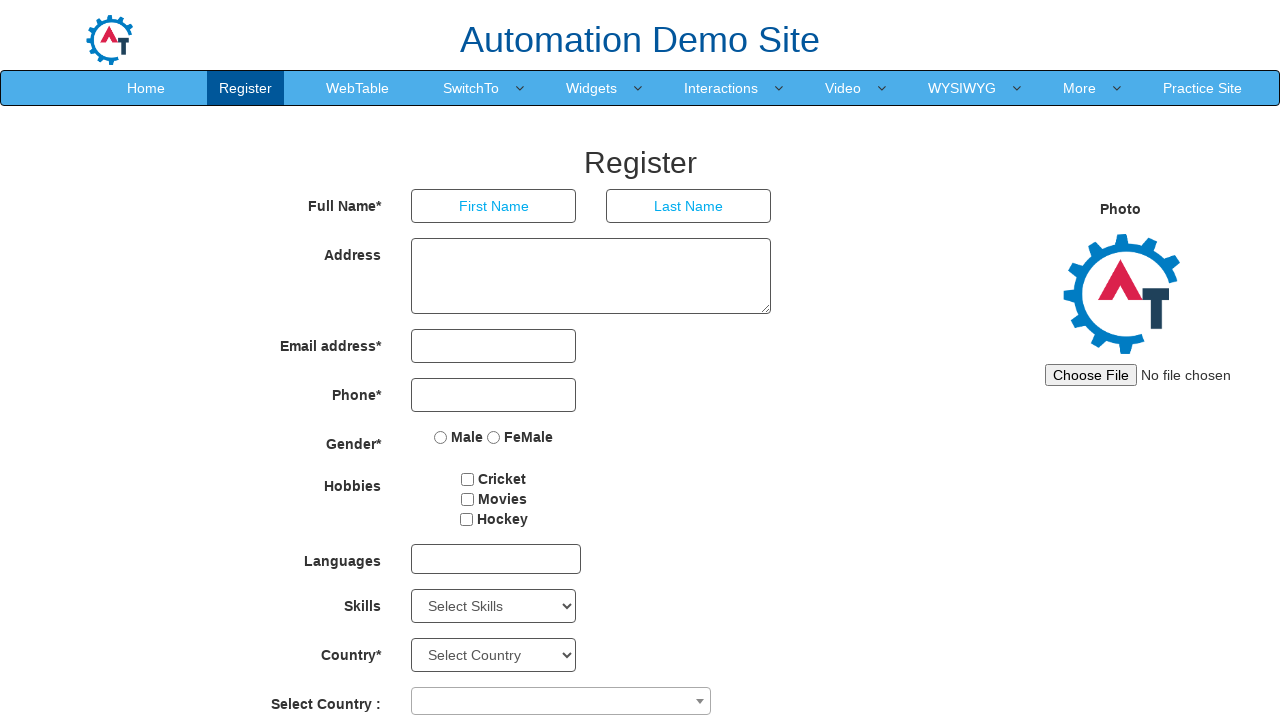

Created temporary test file for upload
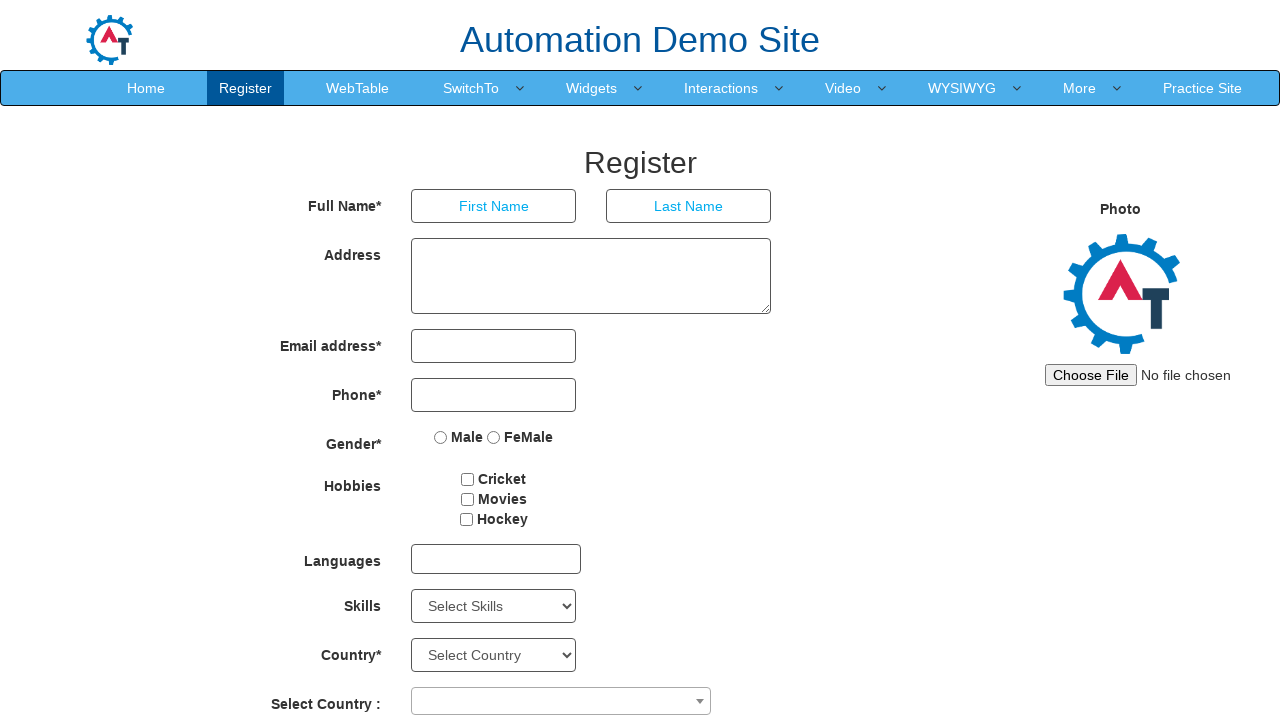

Uploaded file to the file input element
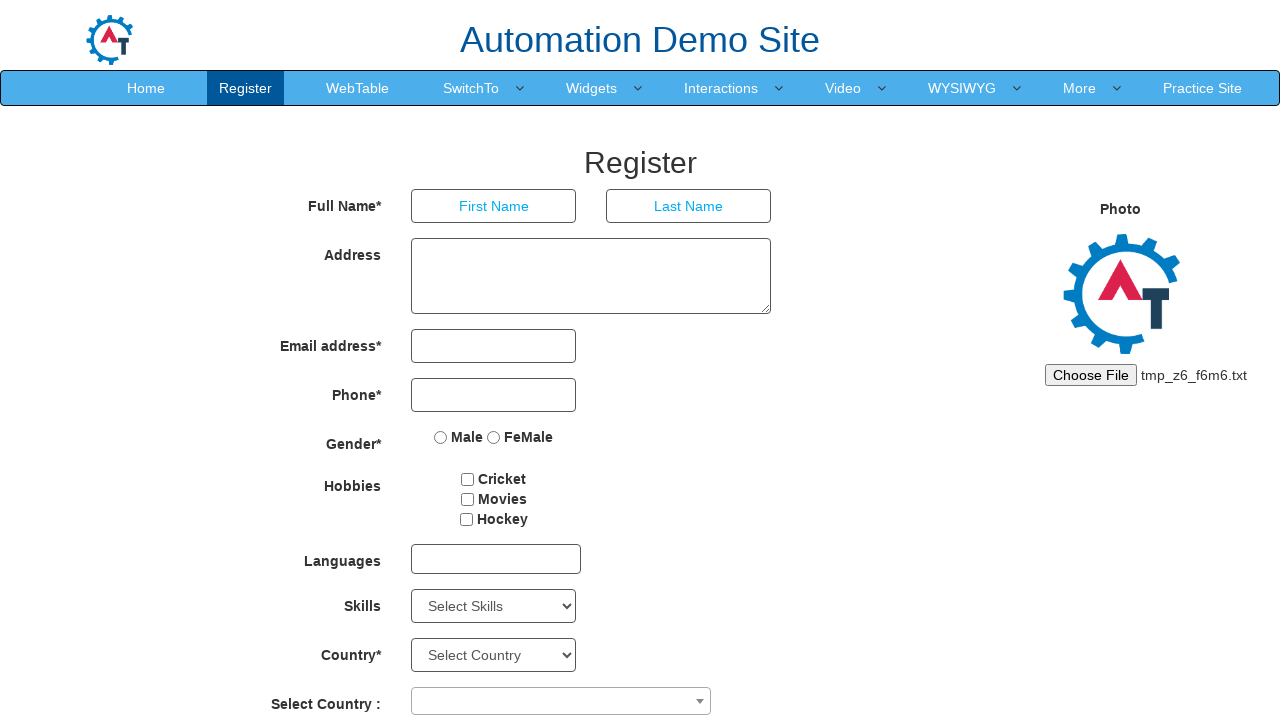

Cleaned up temporary test file
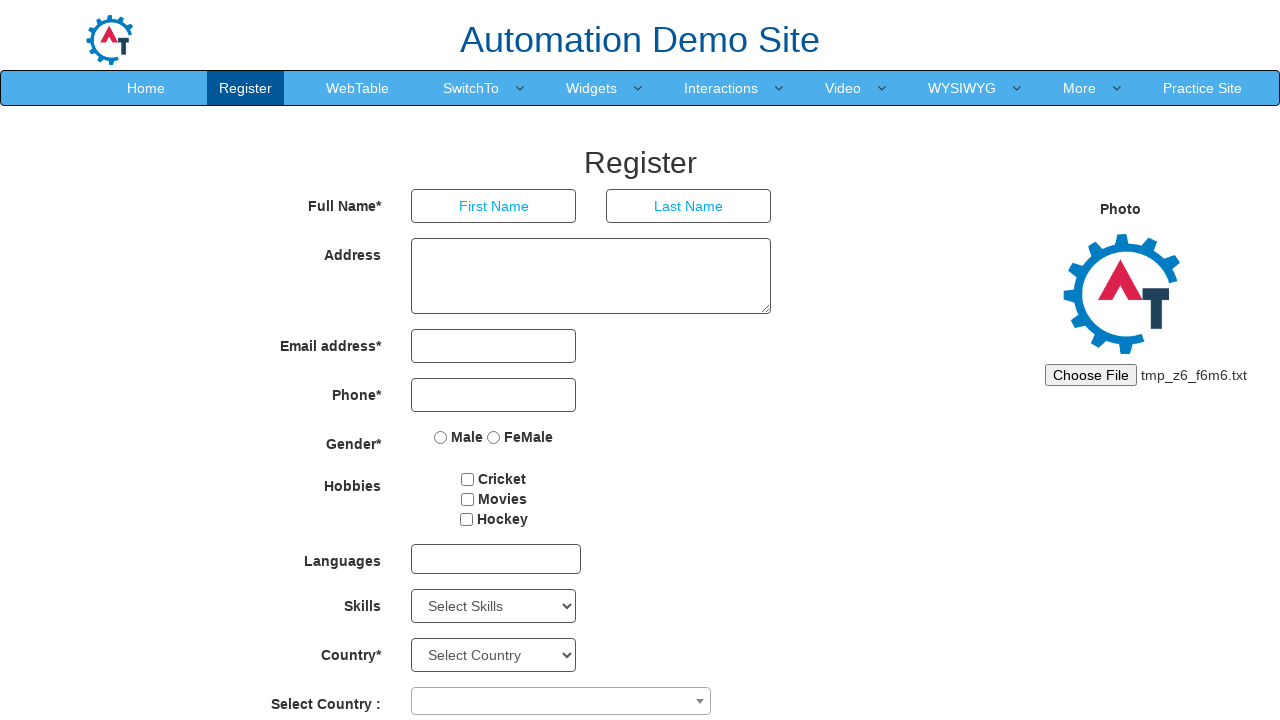

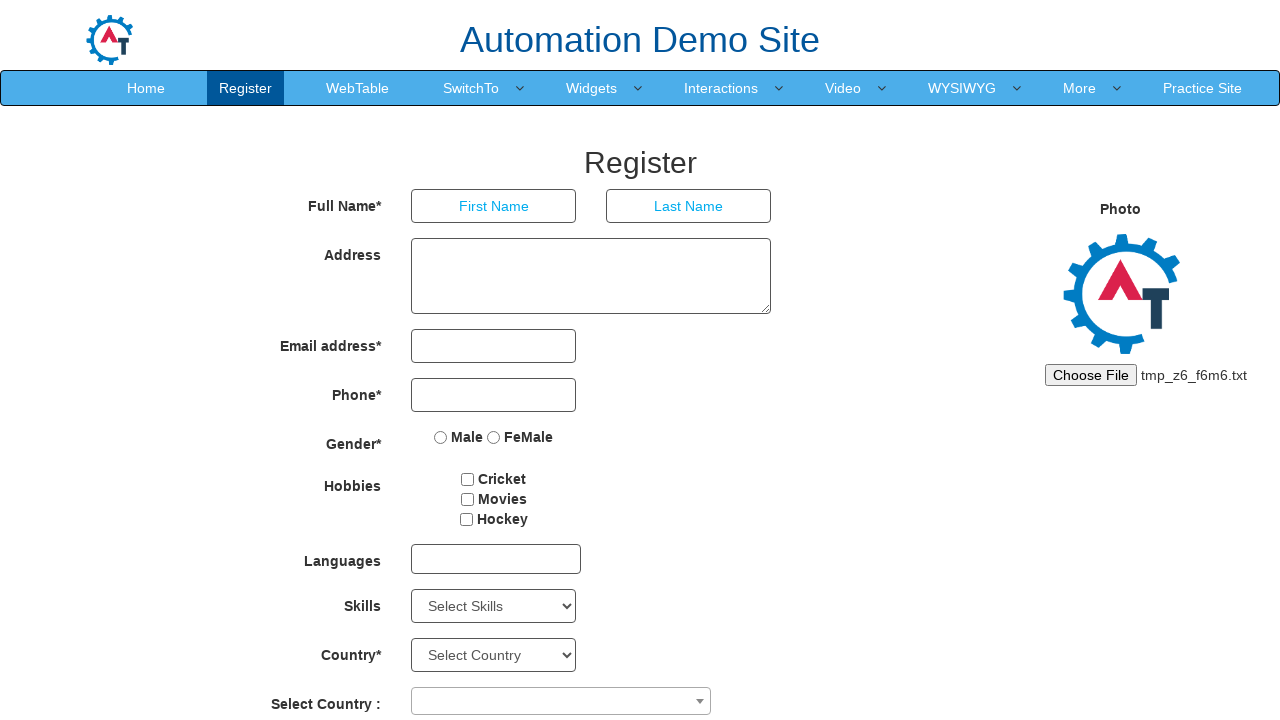